Tests file download functionality by navigating to the download page and clicking a download link to verify the download initiates correctly.

Starting URL: https://practice.cydeo.com/

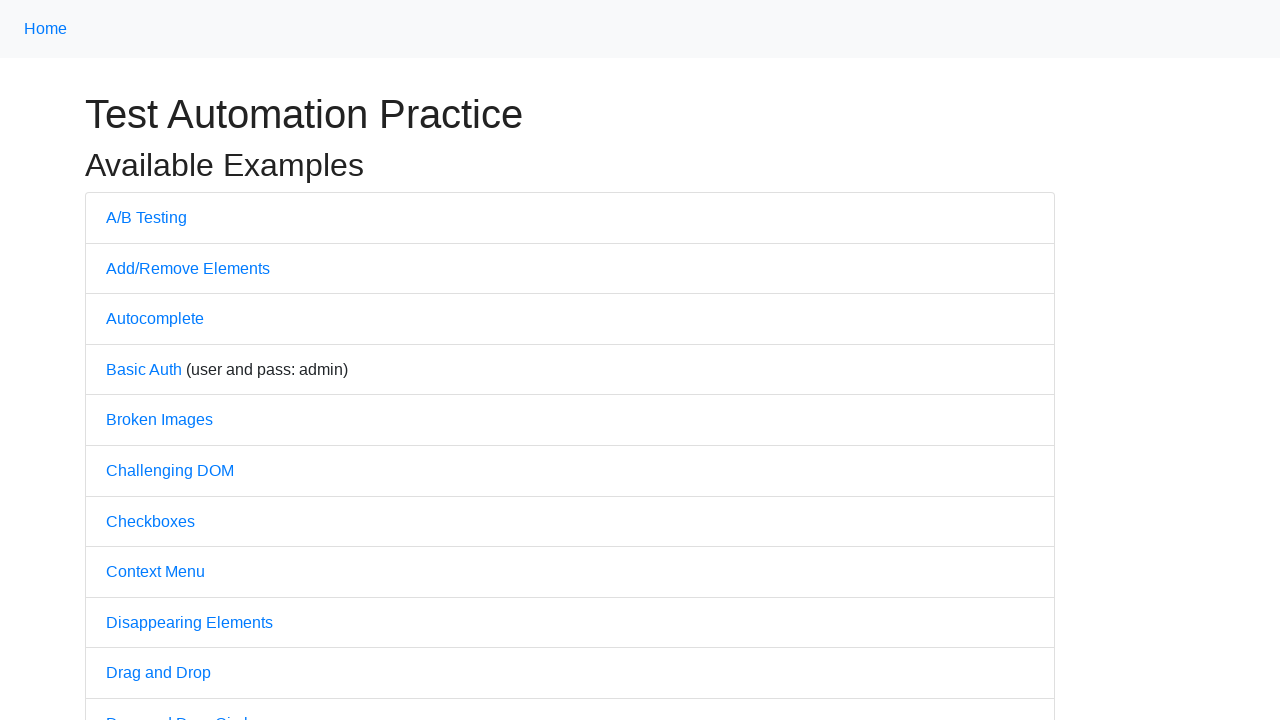

Clicked on File Download link at (158, 361) on text='File Download'
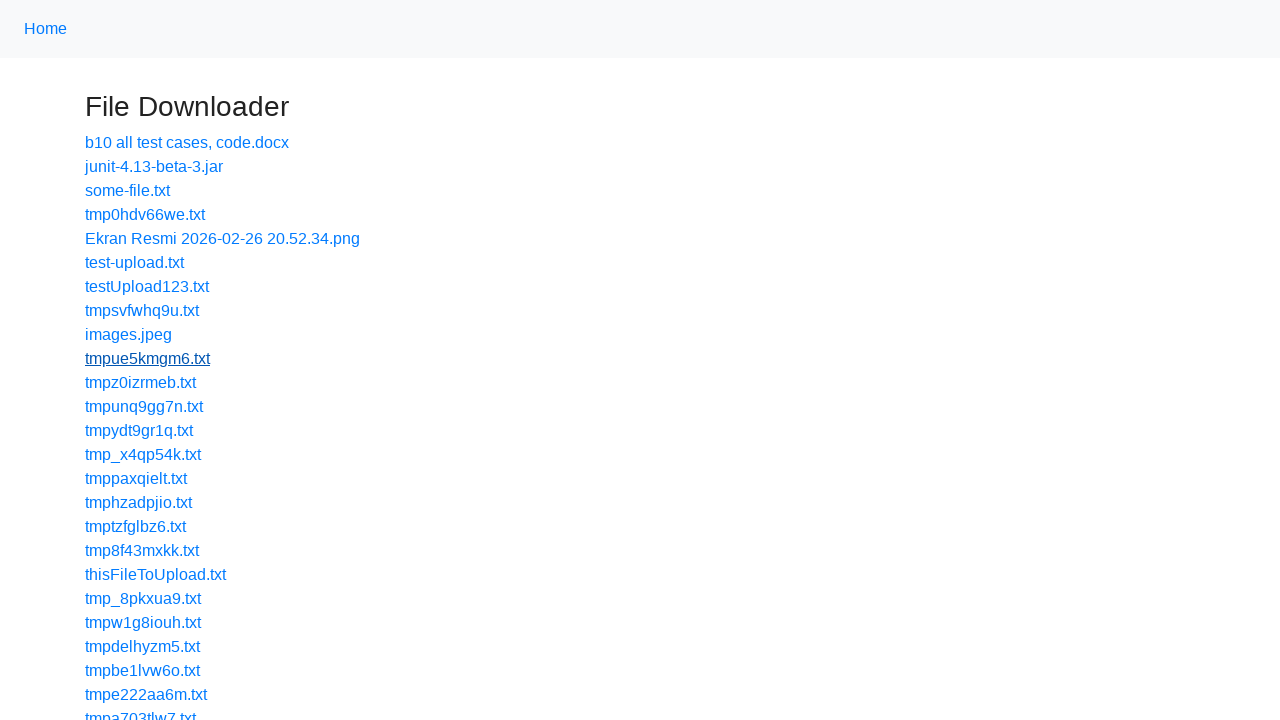

Navigated to download page
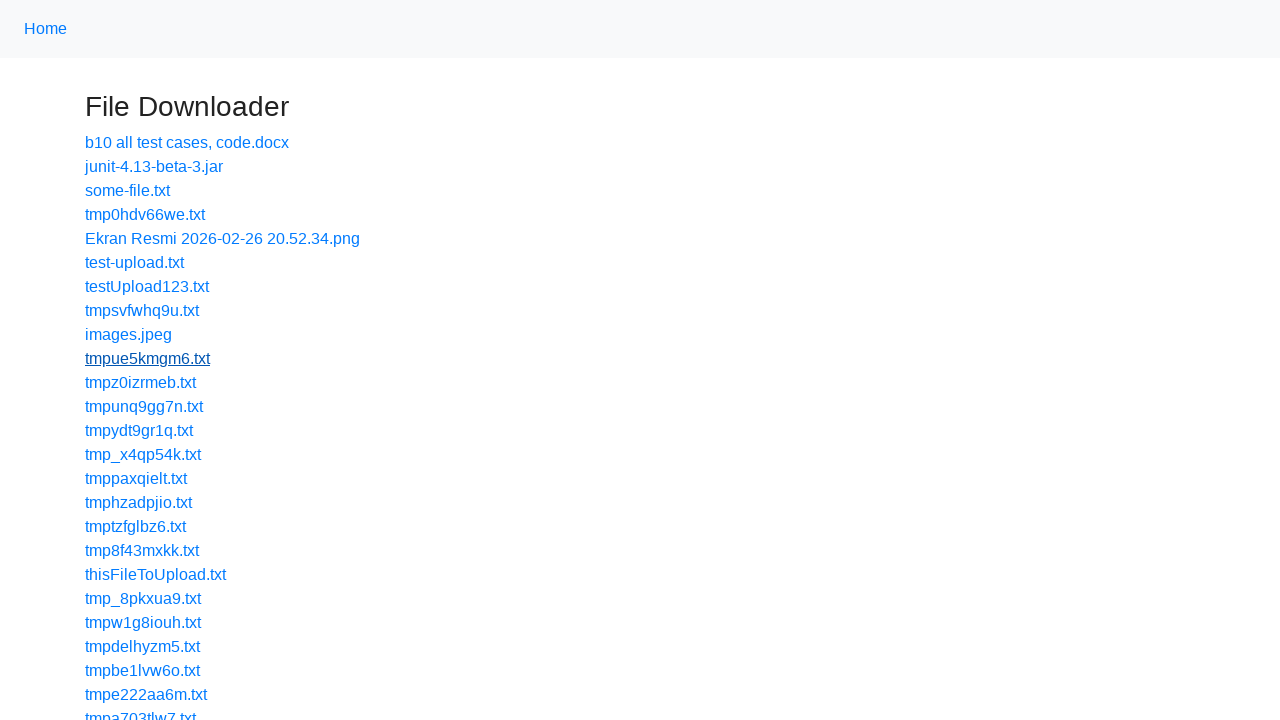

Download link element is visible
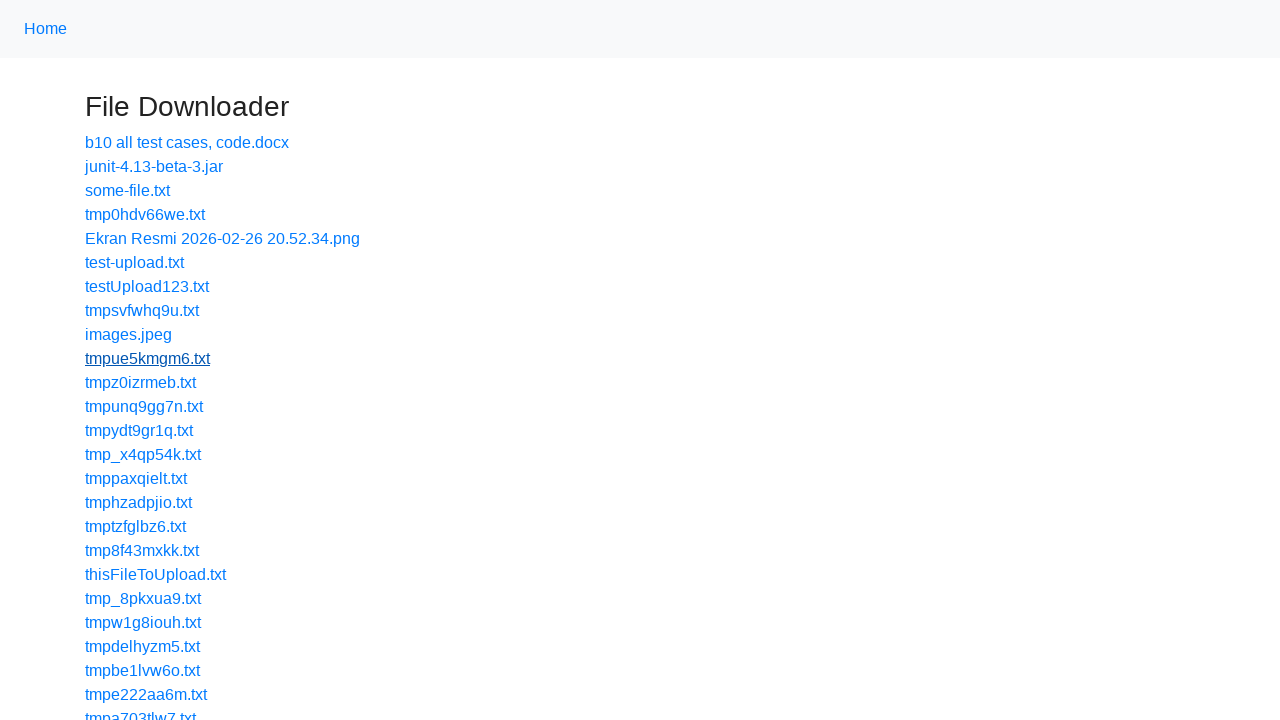

Clicked download link for file.txt at (106, 361) on a[href='download/file.txt']
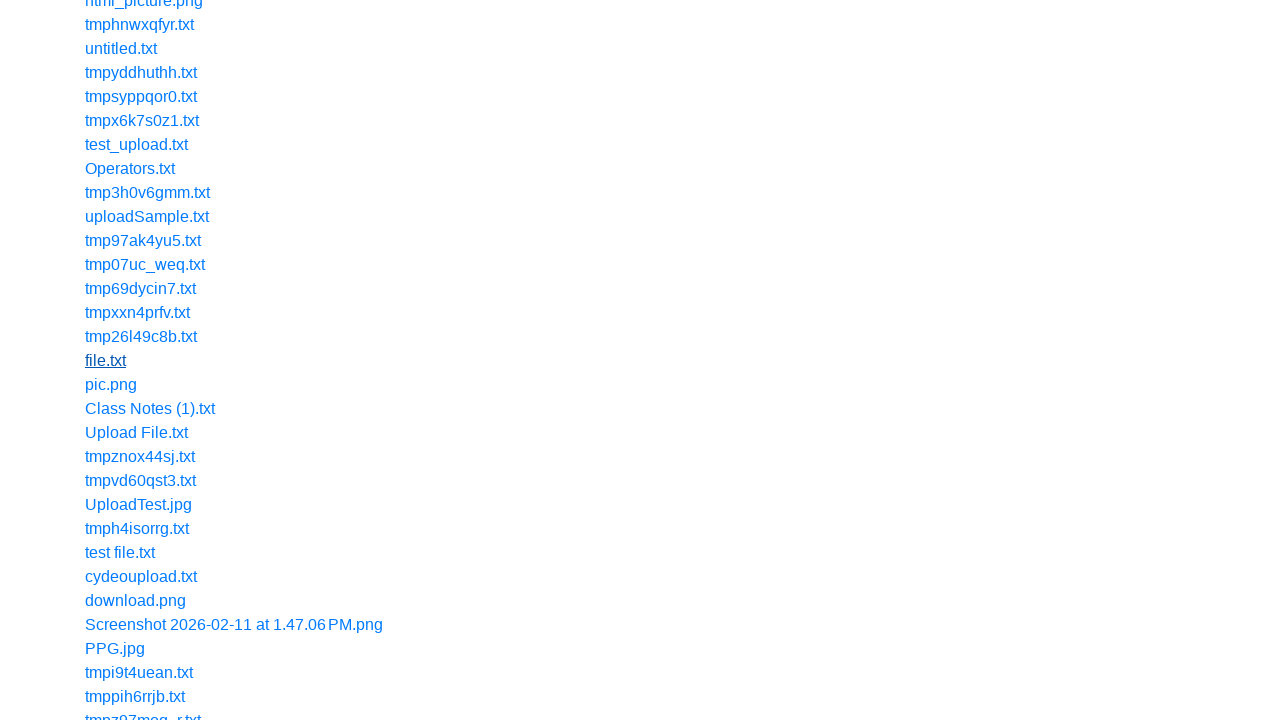

Verified download completed with filename file.txt
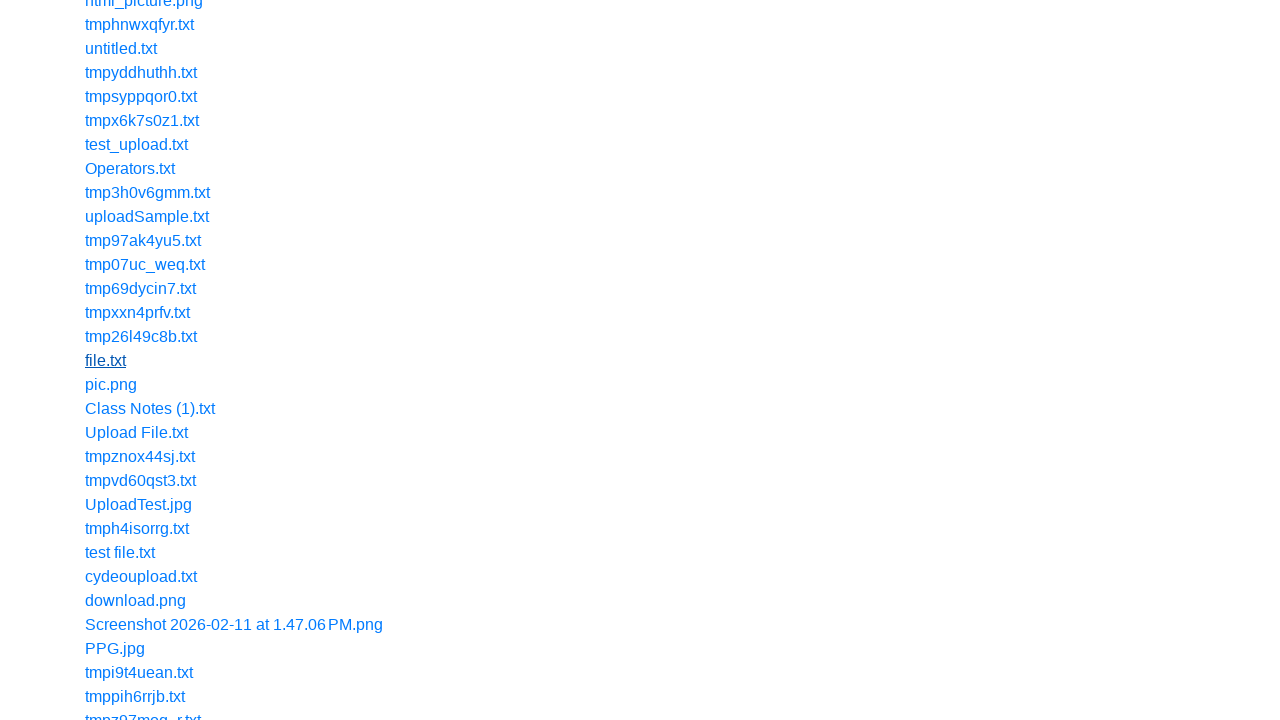

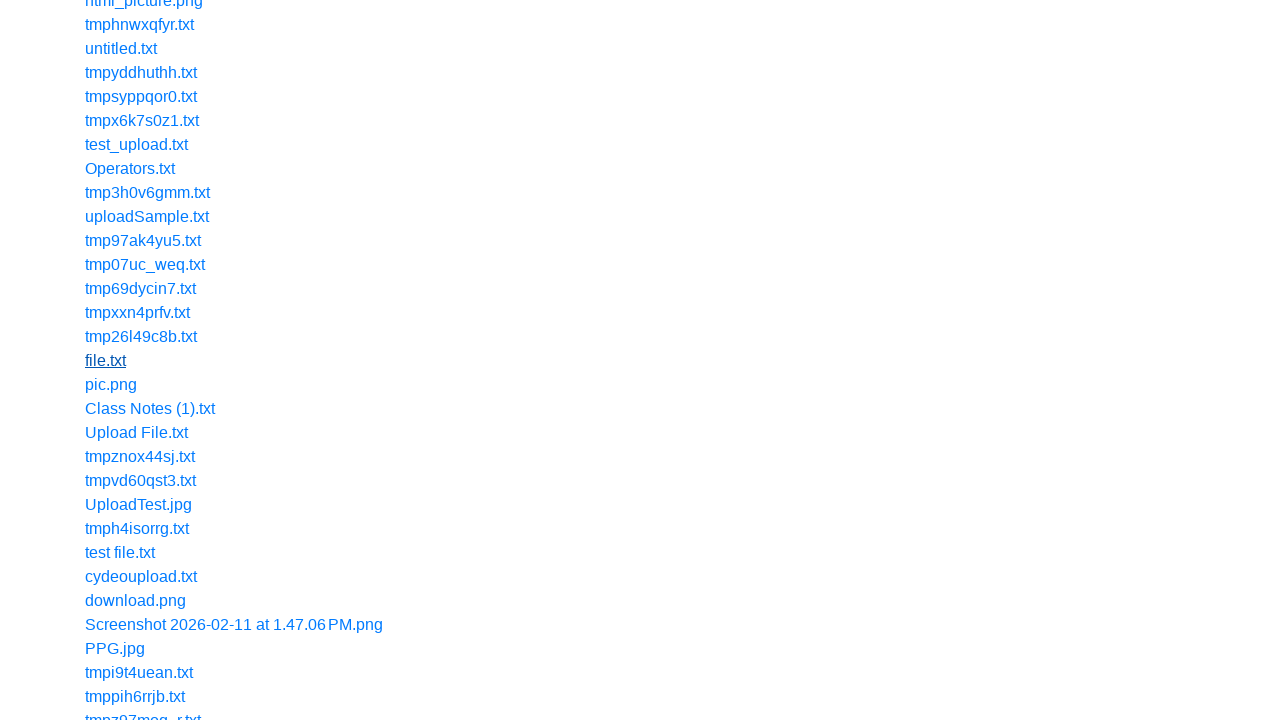